Tests dynamic controls page using explicit waits by verifying a textbox is initially disabled, clicking Enable button, waiting for it to become clickable, and verifying the enabled state and message.

Starting URL: https://the-internet.herokuapp.com/dynamic_controls

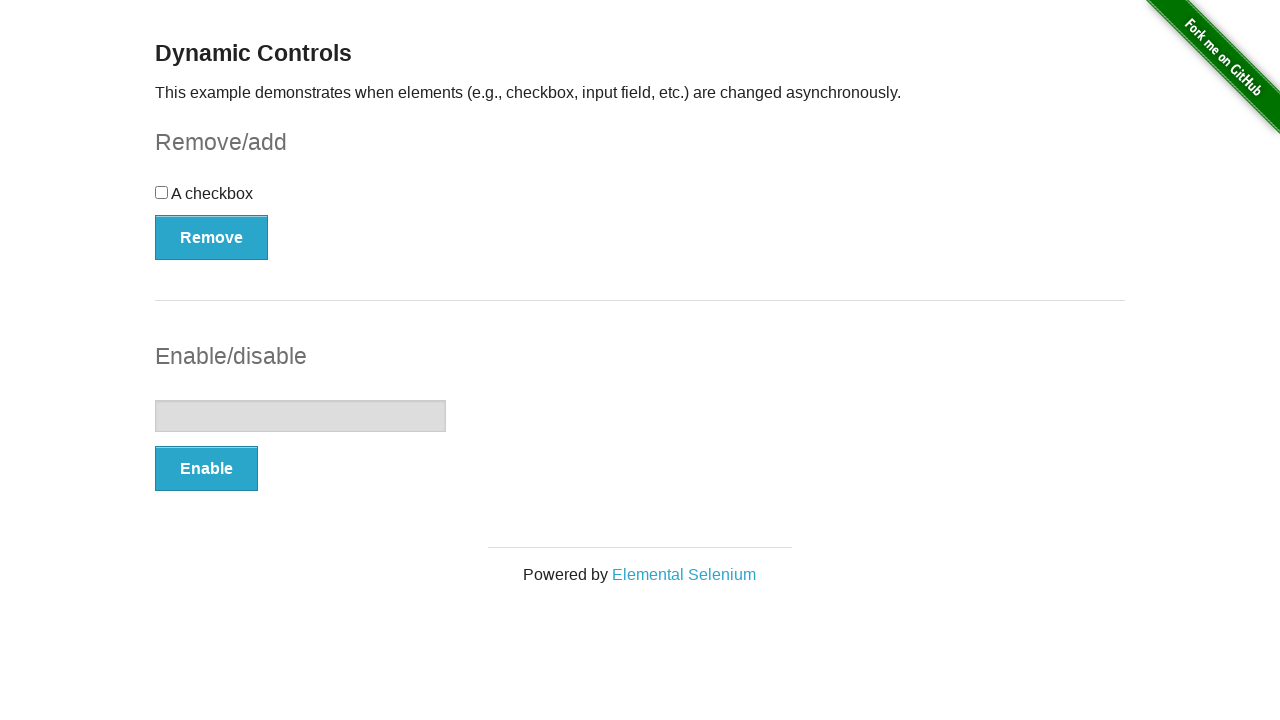

Verified textbox is initially disabled
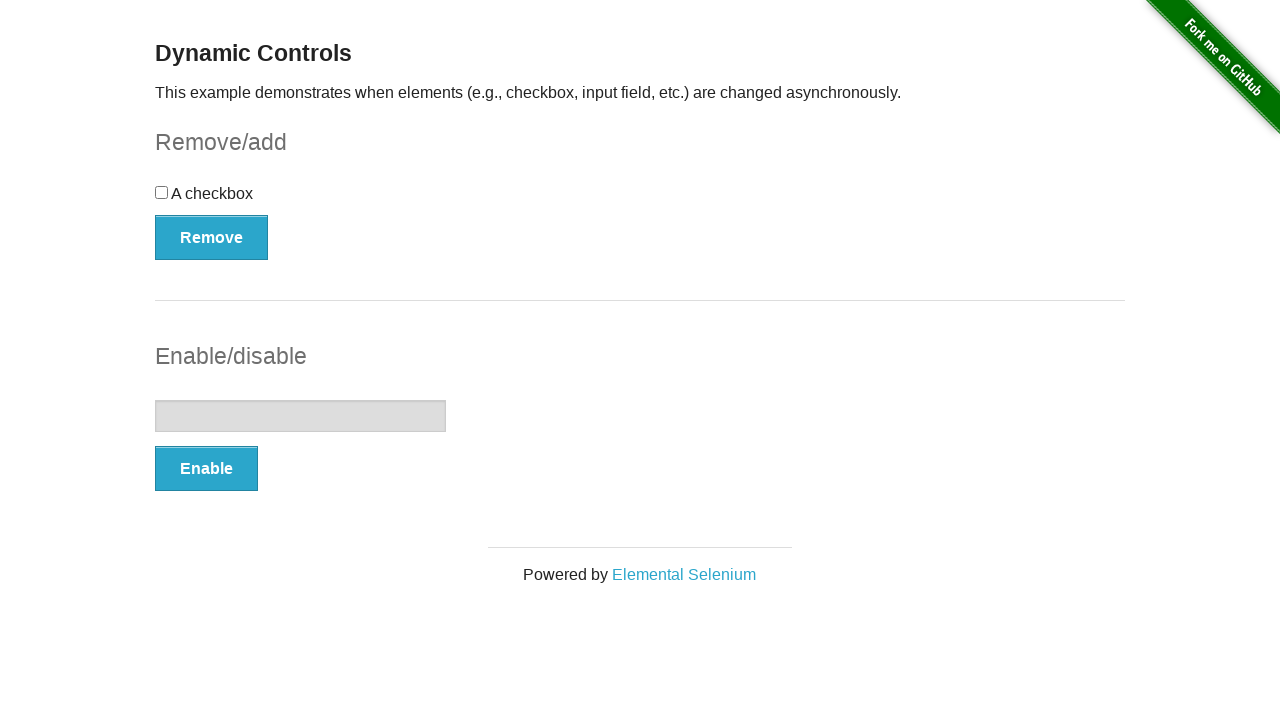

Clicked Enable button at (206, 469) on xpath=//button[text()='Enable']
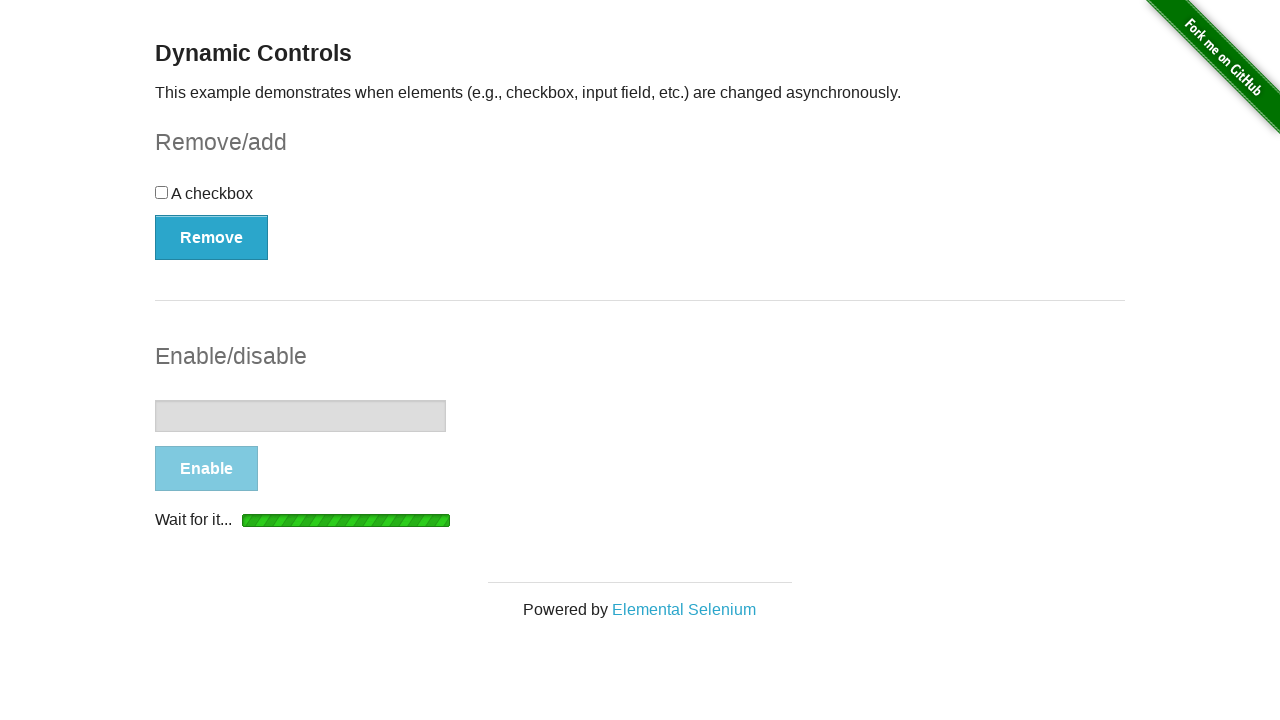

Waited for textbox to be attached to DOM
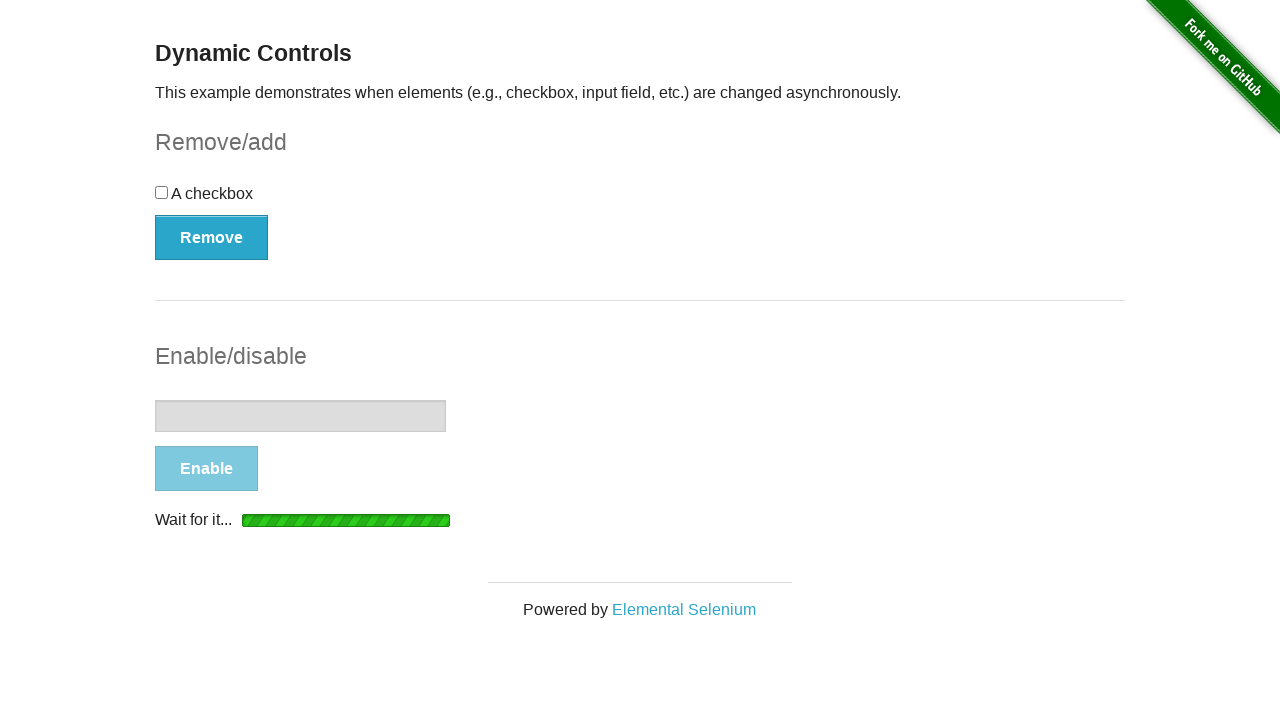

Waited for textbox disabled property to become false
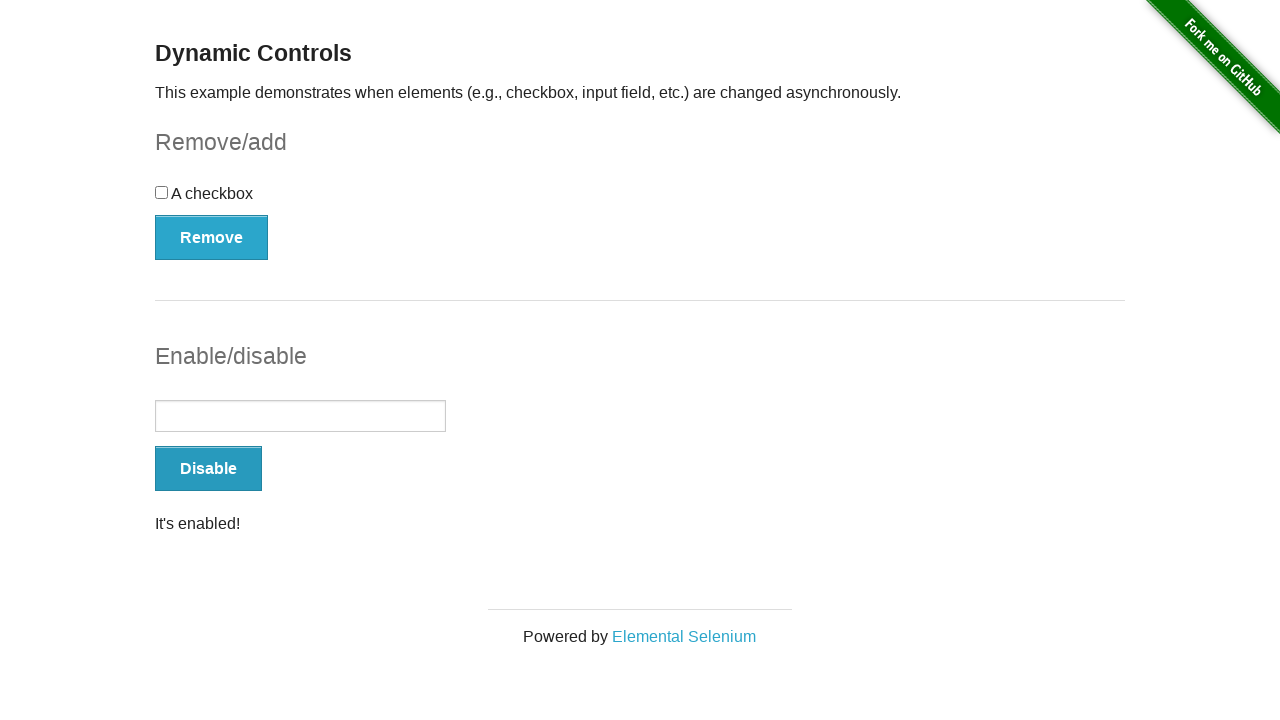

Verified textbox is now enabled
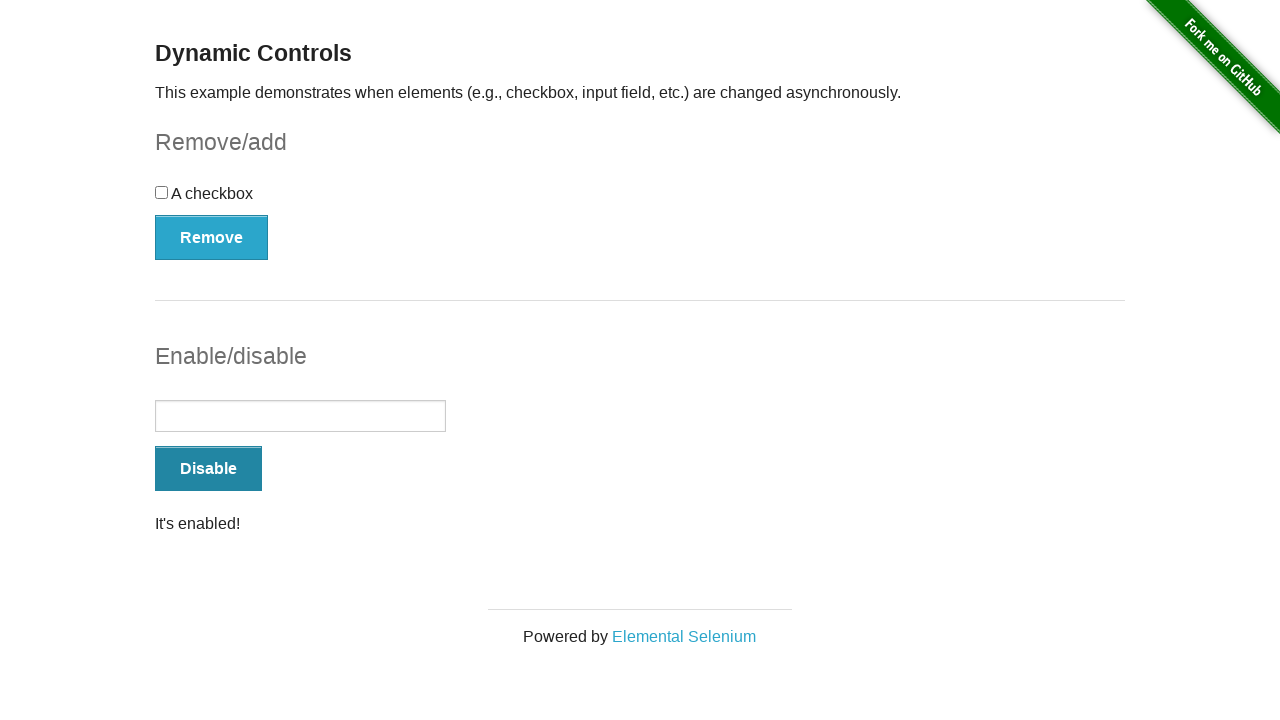

Verified 'It's enabled!' message is visible
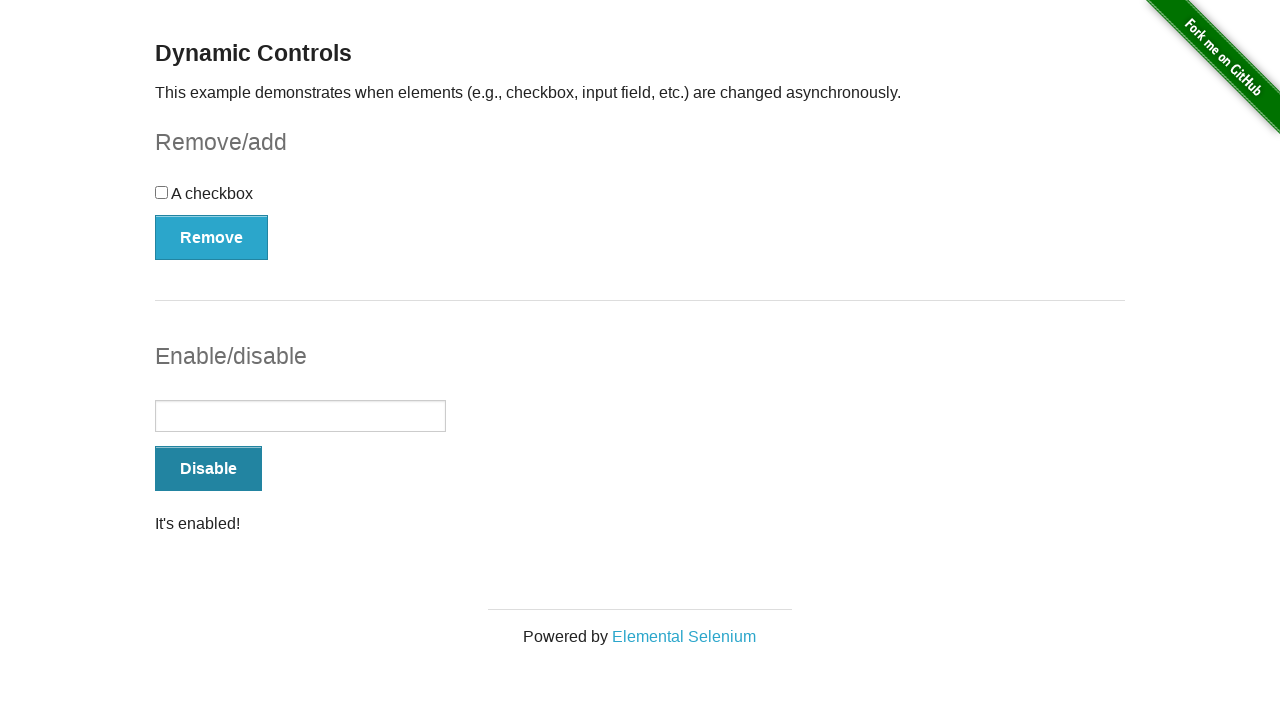

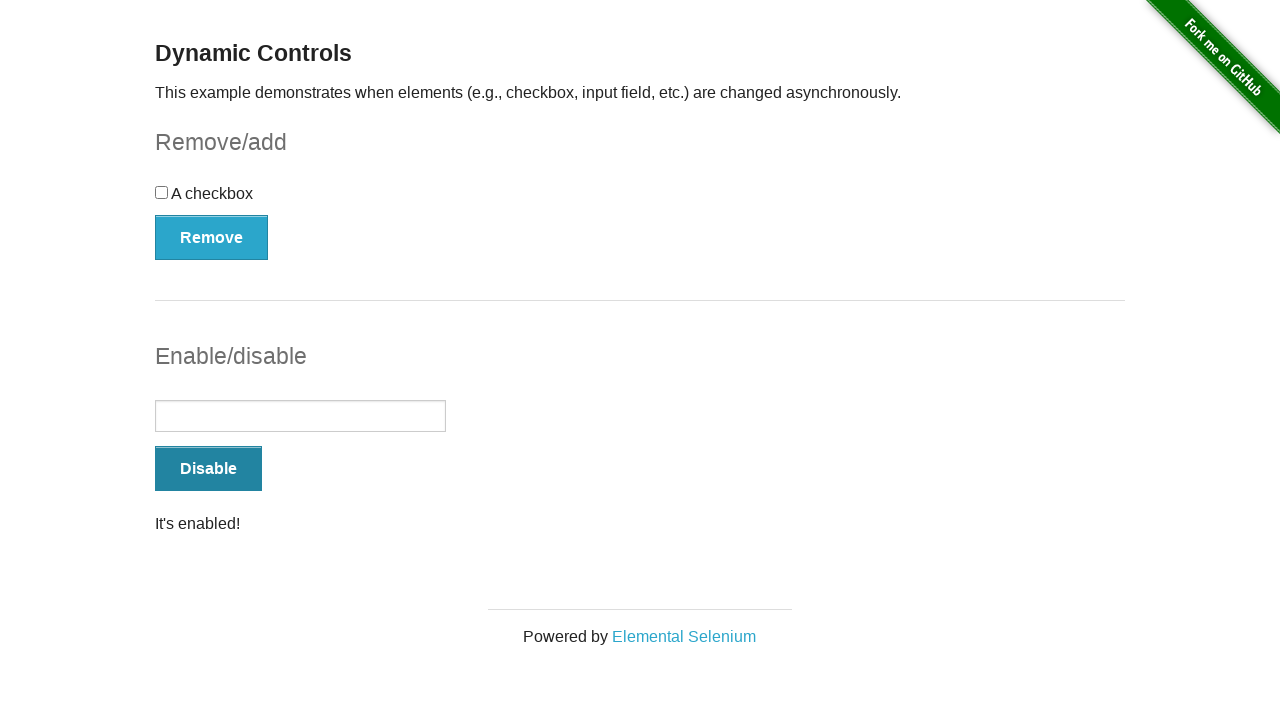